Tests dynamic loading of a hidden element by clicking Start button and waiting for "Hello World!" message to appear.

Starting URL: http://the-internet.herokuapp.com/dynamic_loading/1

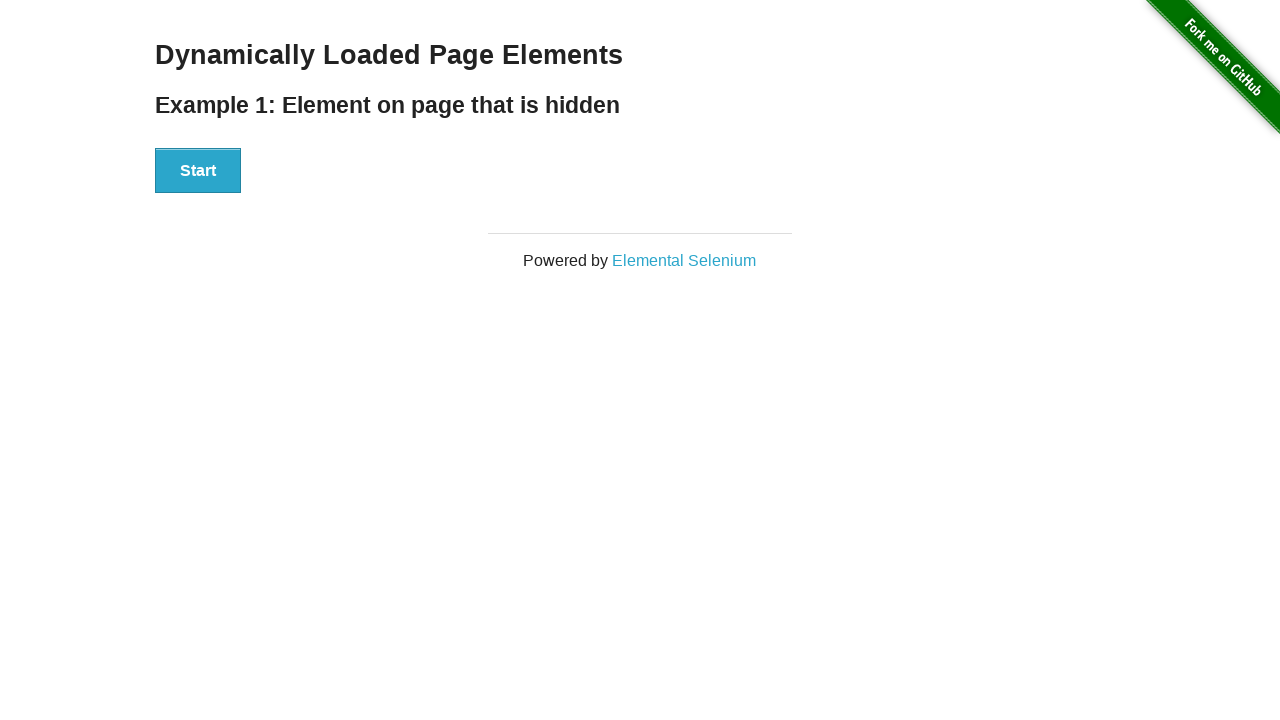

Clicked Start button to initiate dynamic loading at (198, 171) on button
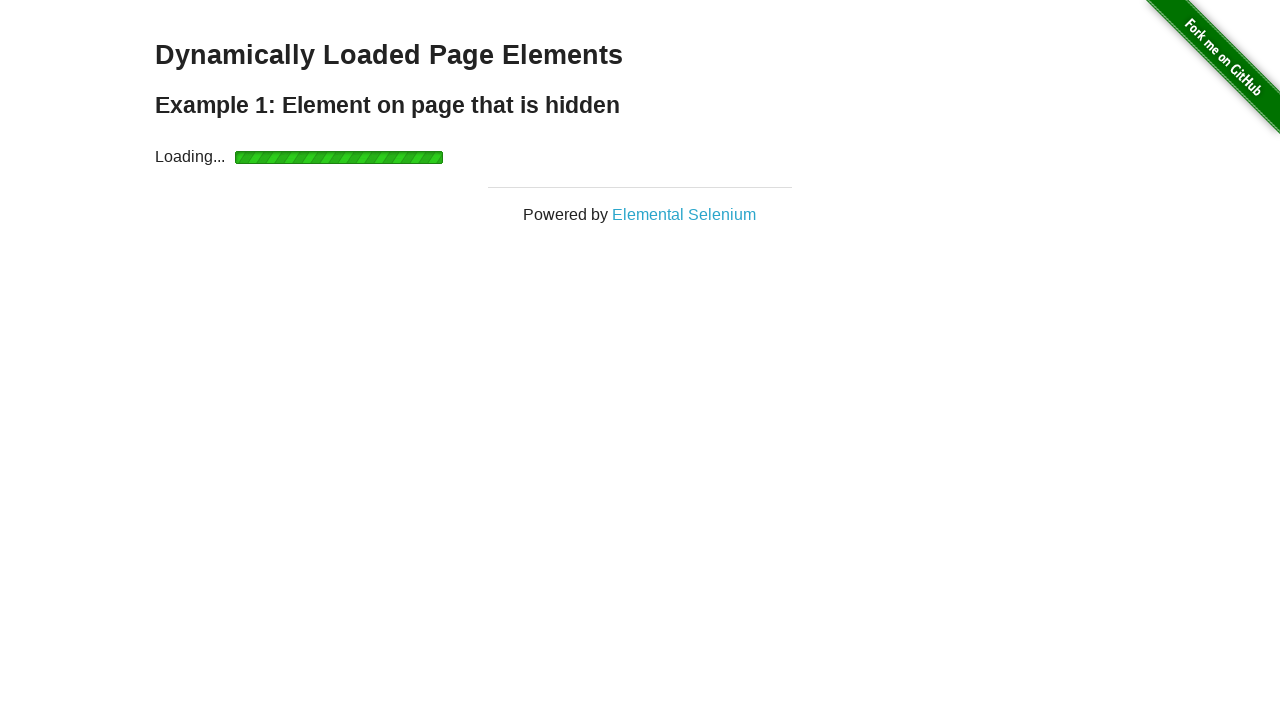

Waited for hidden element to load and 'Hello World!' message to appear
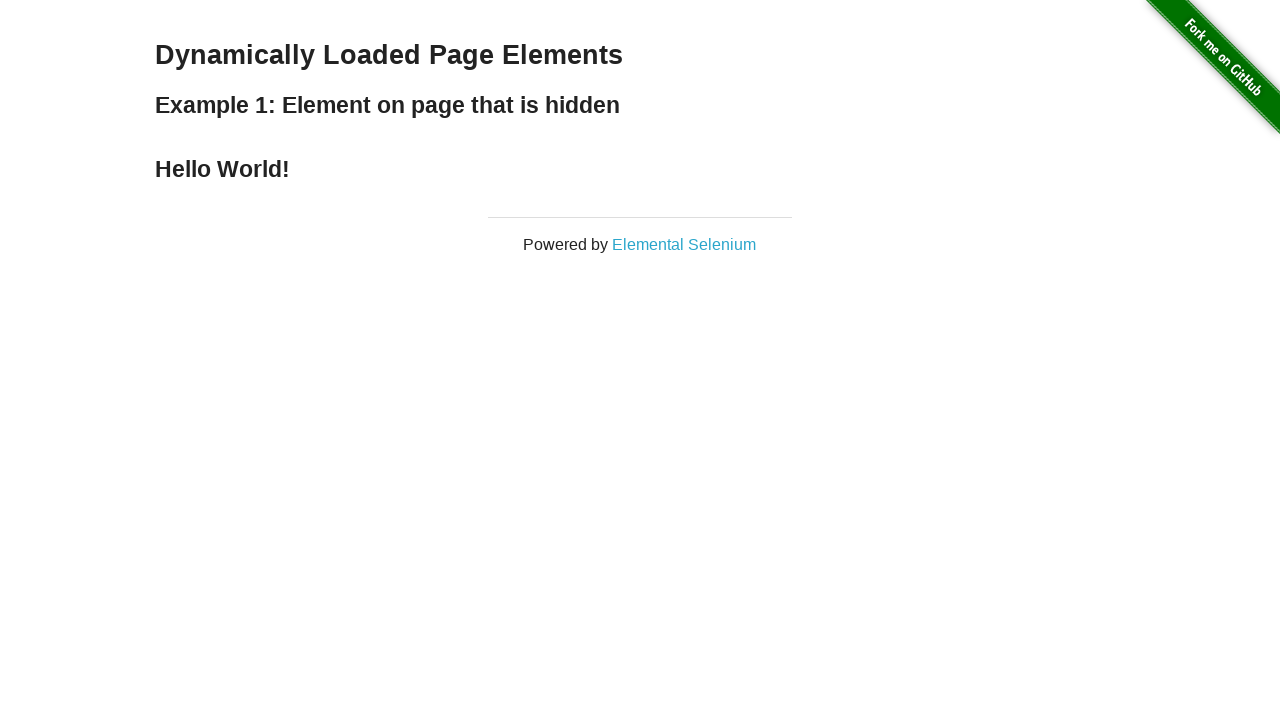

Located the message element
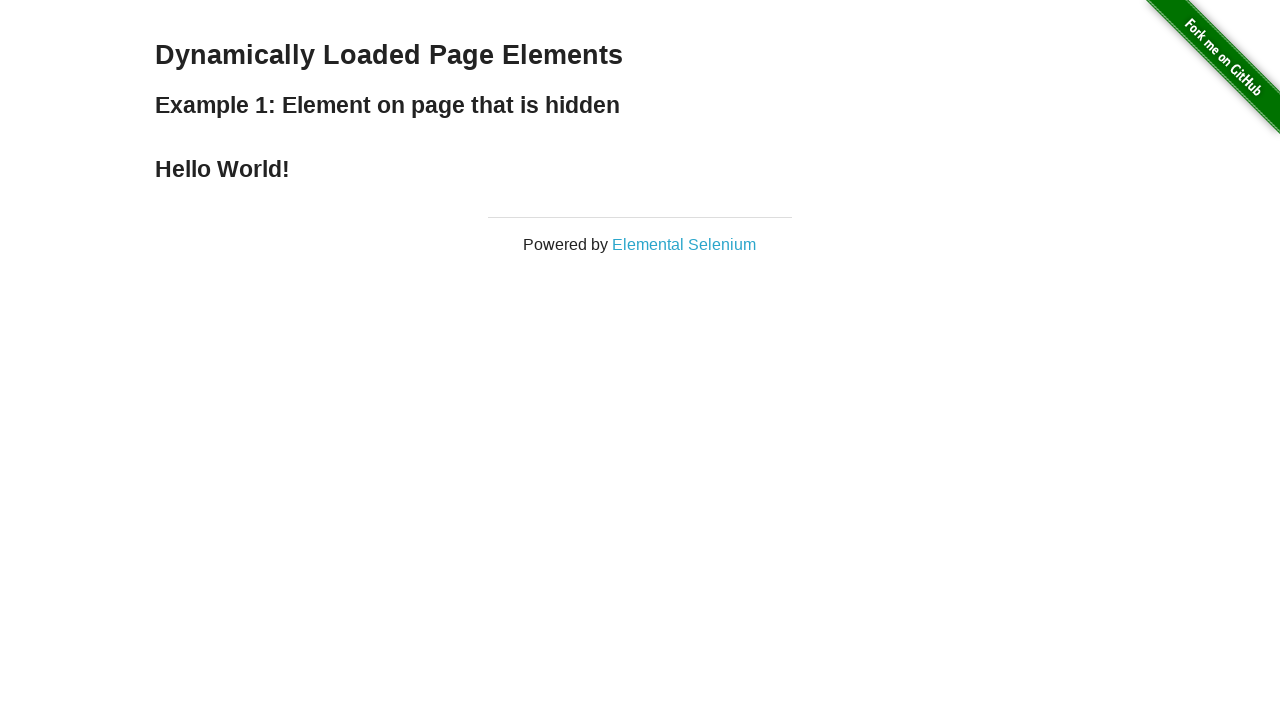

Verified that message text is 'Hello World!'
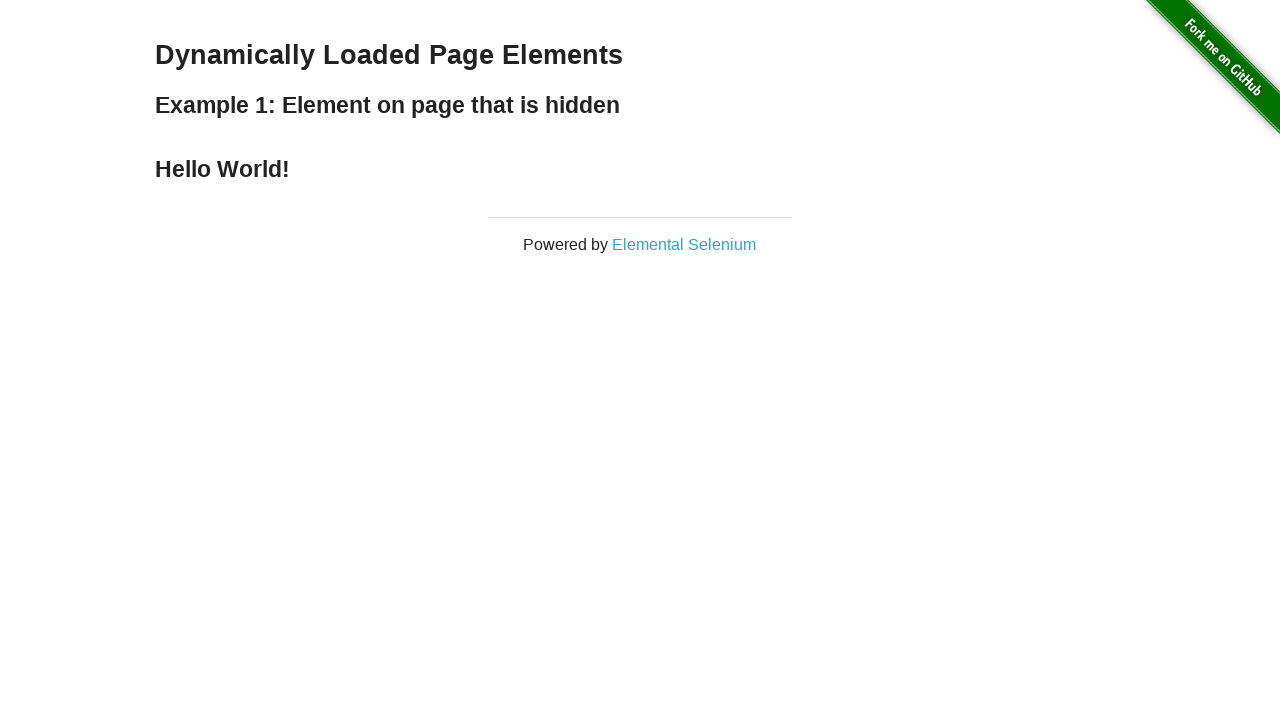

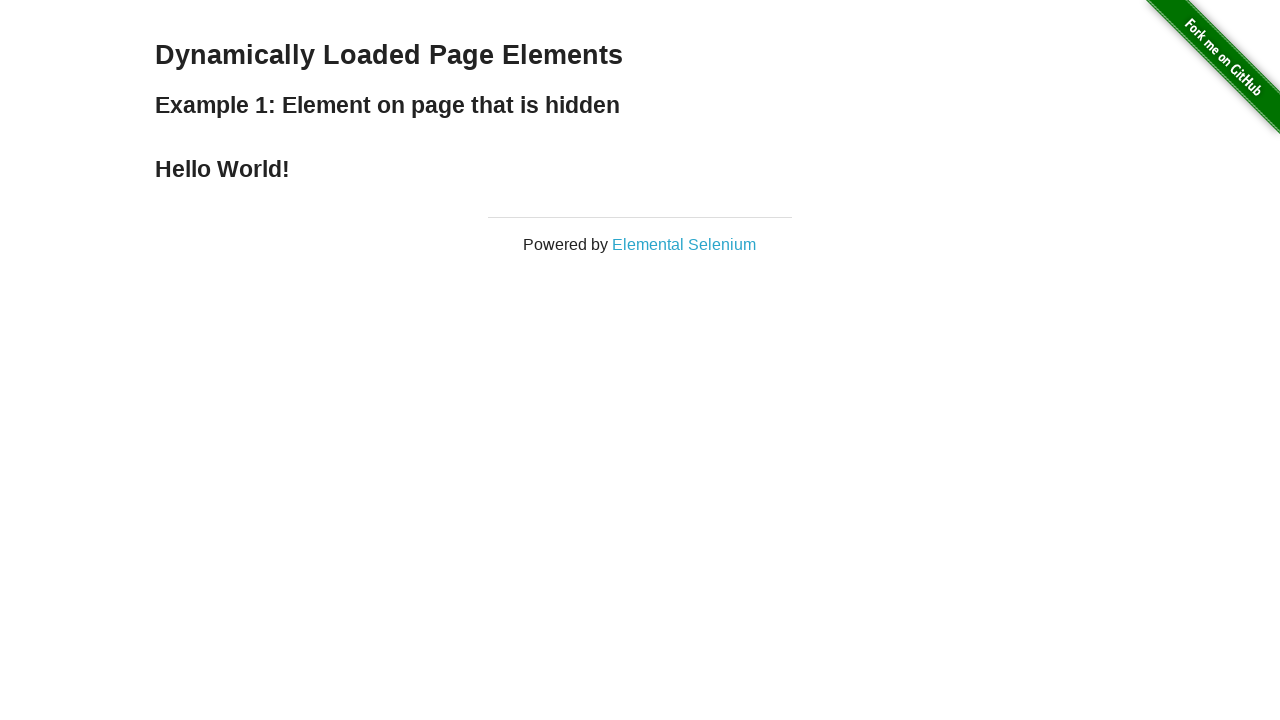